Tests dropdown selection using multiple methods - by index, value, and visible text, then deselects an option

Starting URL: https://www.hyrtutorials.com/p/html-dropdown-elements-practice.html

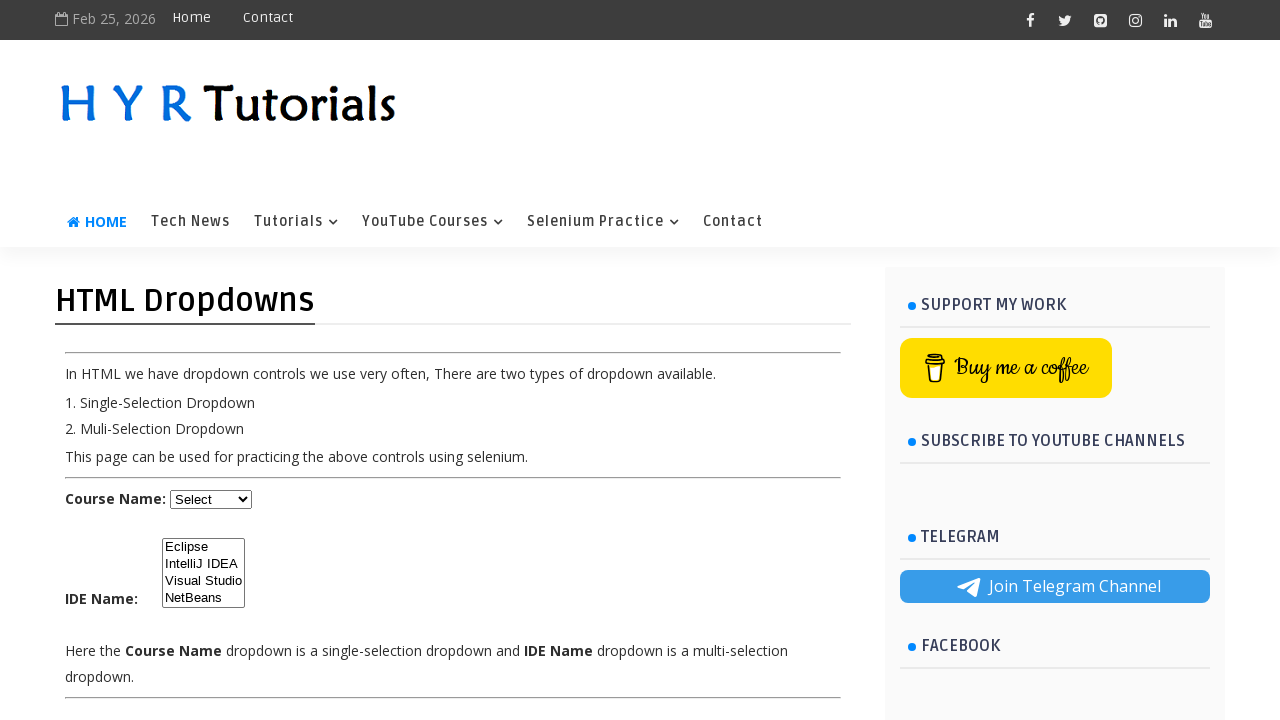

Selected dropdown option by index 1 on #course
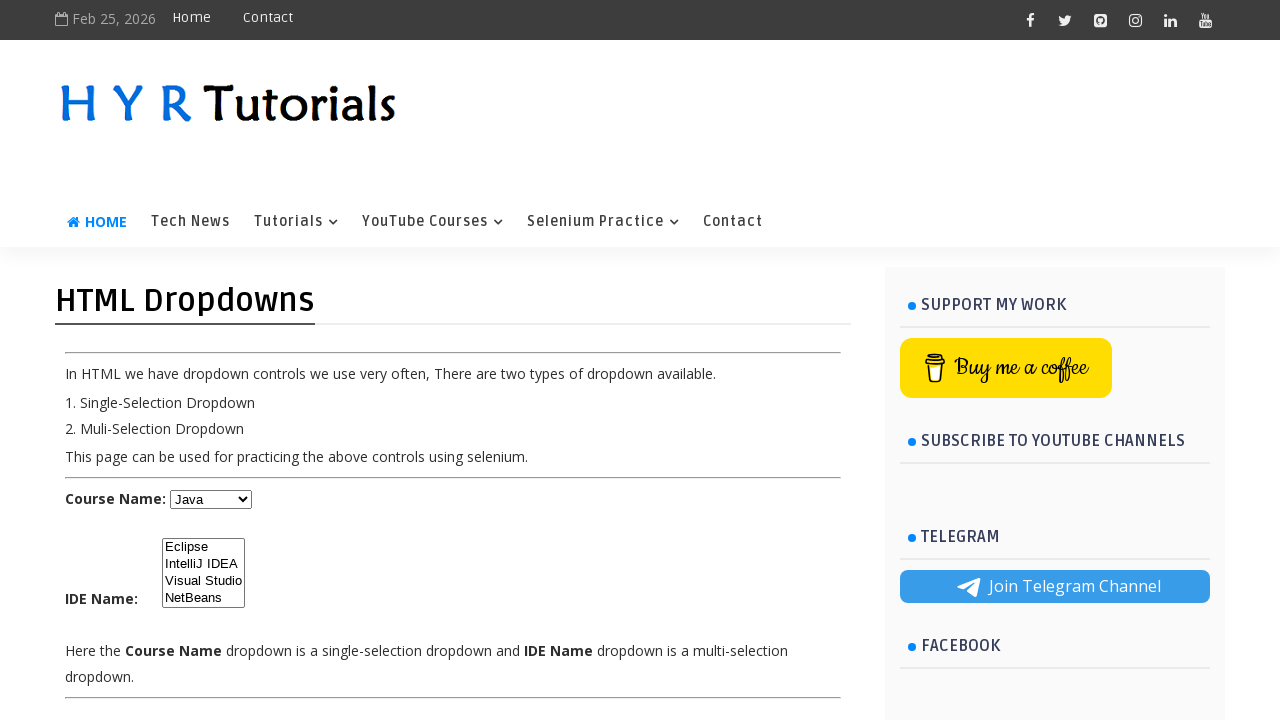

Waited 2 seconds after selecting by index
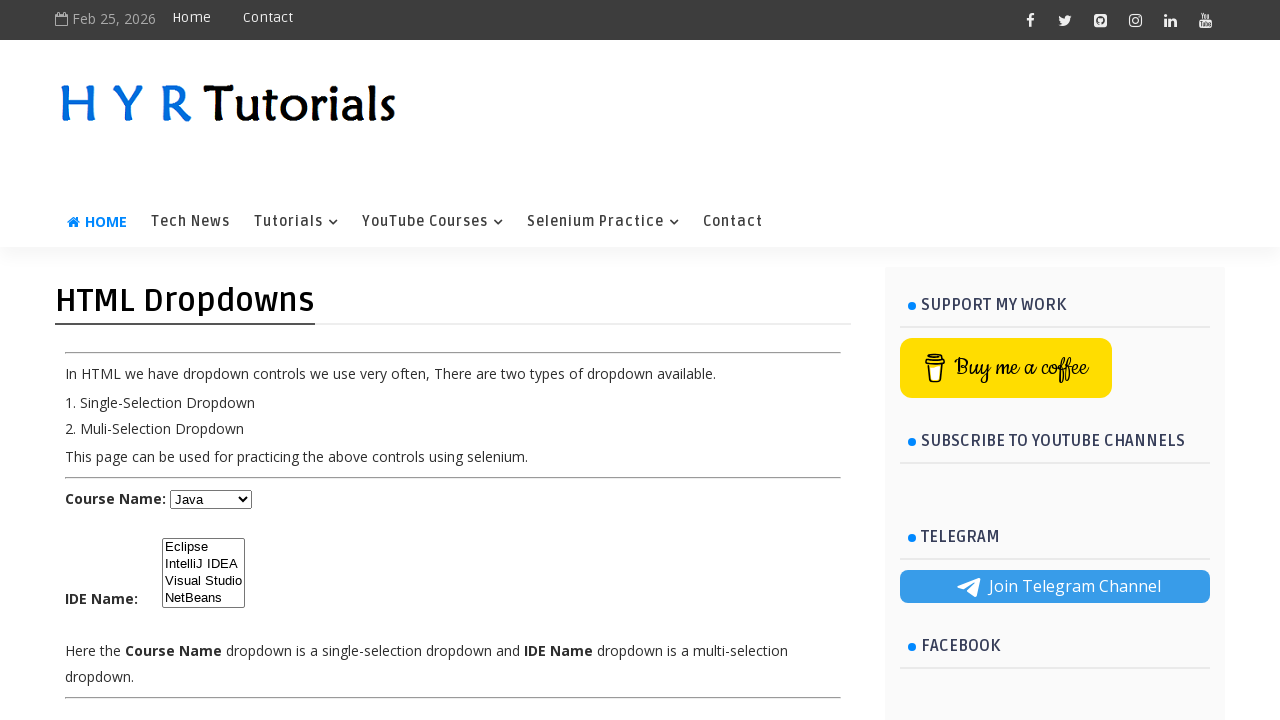

Selected dropdown option by value 'js' on #course
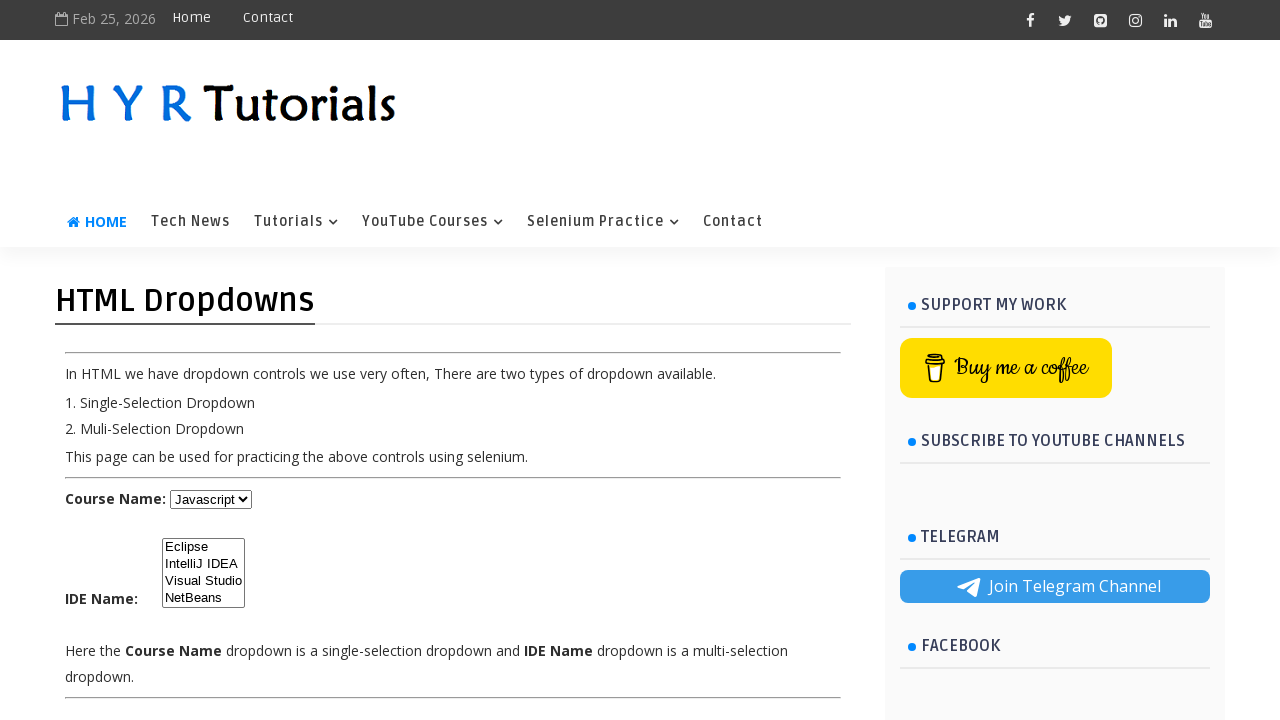

Waited 2 seconds after selecting by value
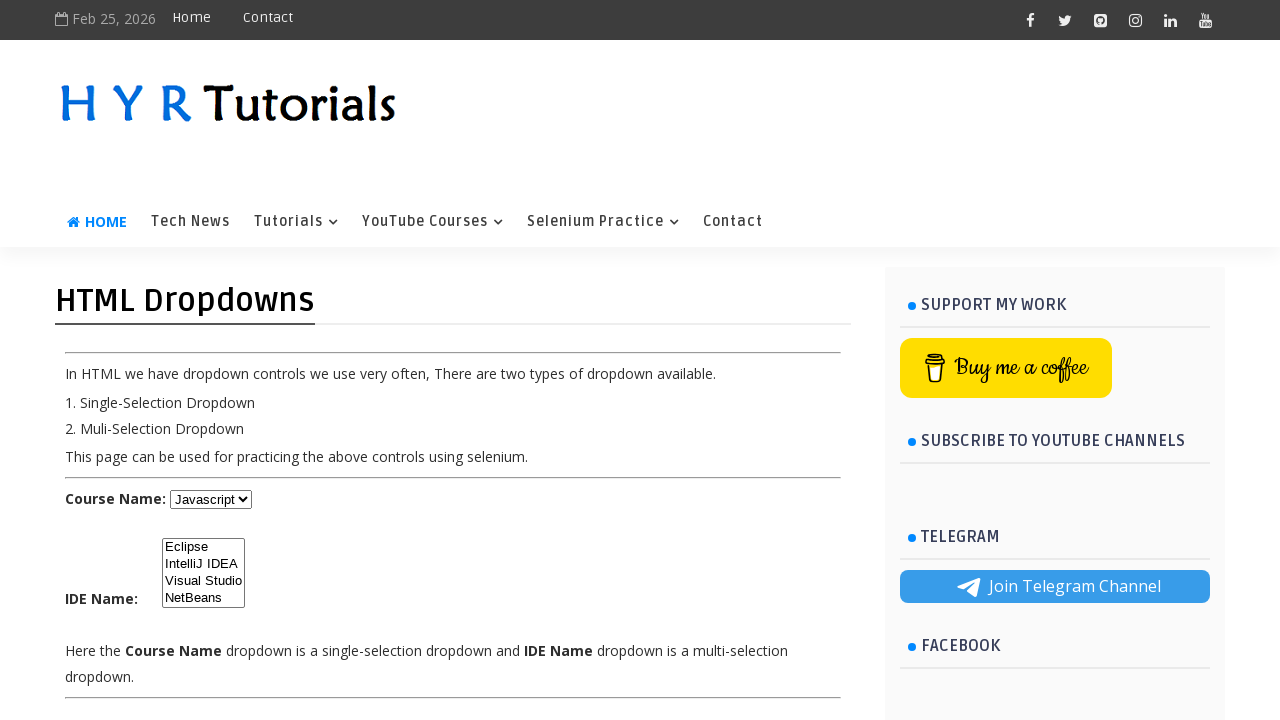

Selected dropdown option by visible text 'Python' on #course
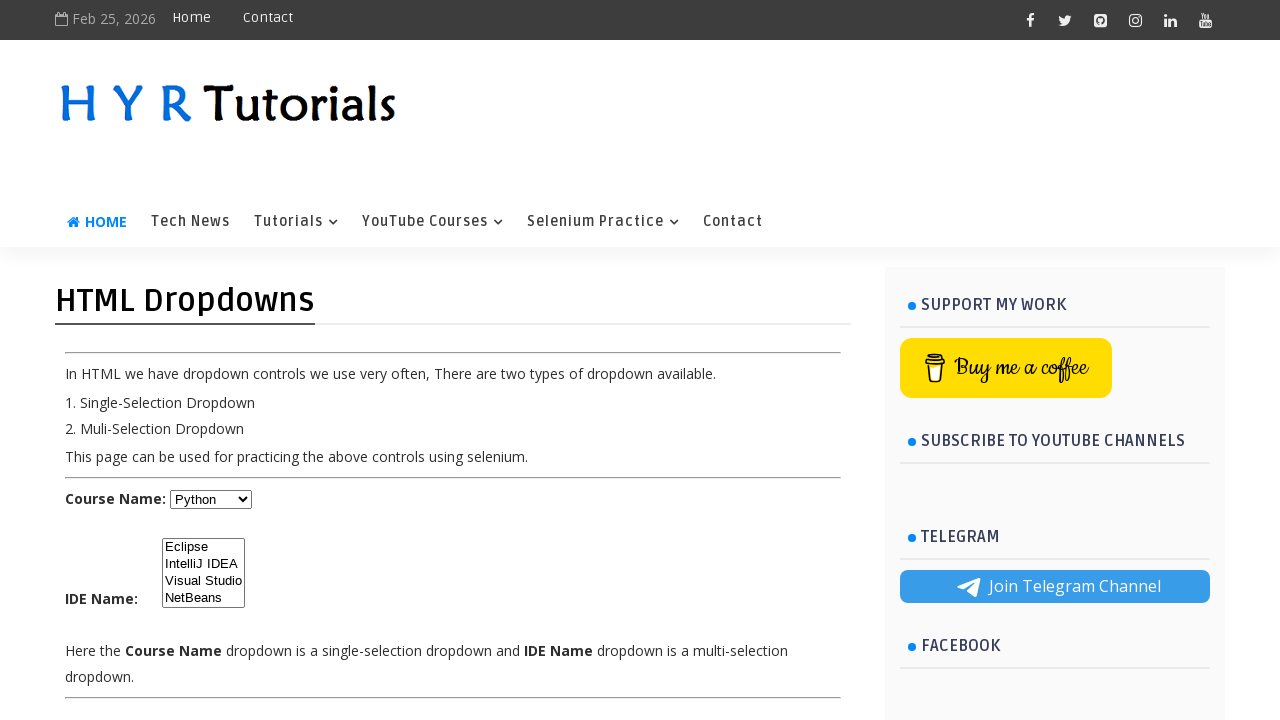

Waited 2 seconds after selecting by label
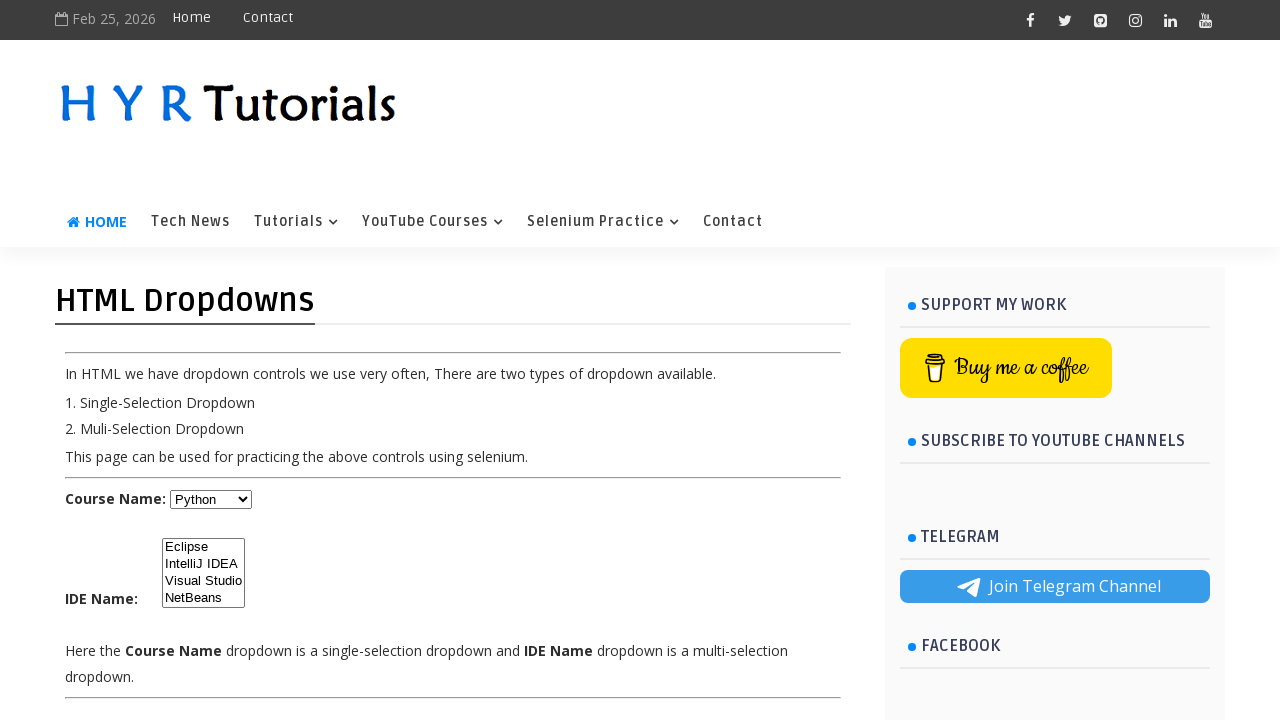

Deselected Python option from multi-select dropdown
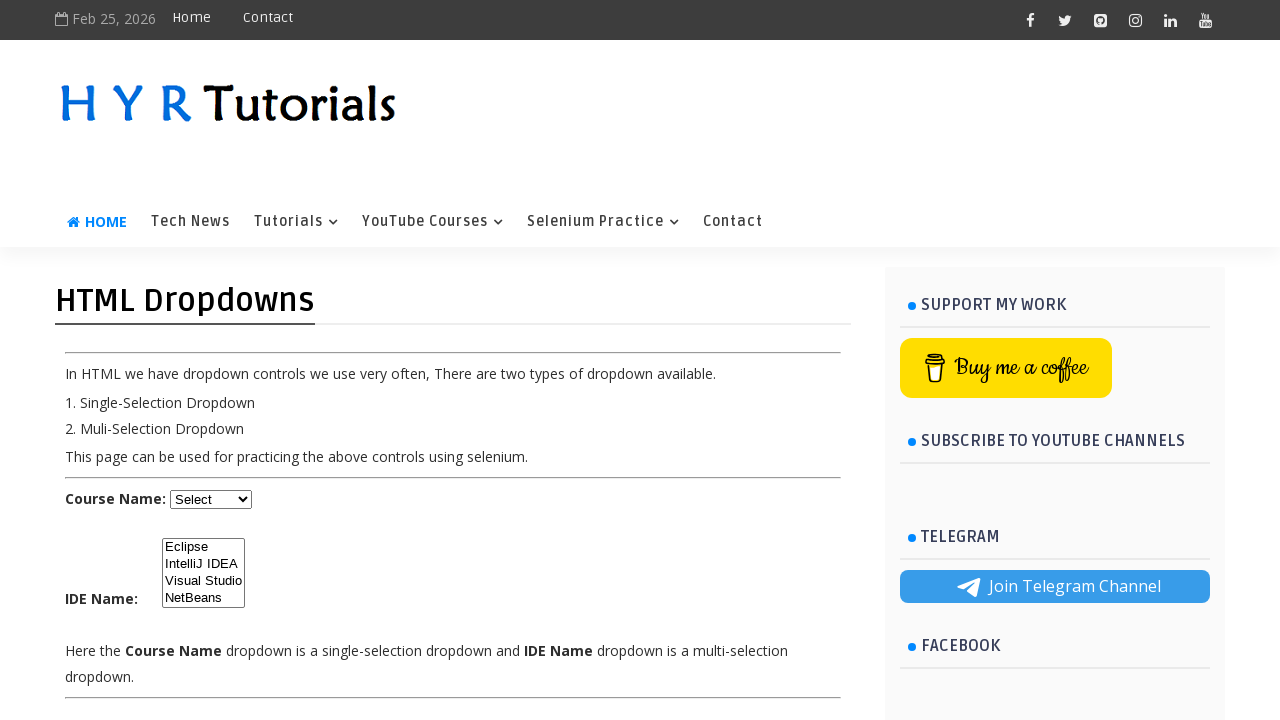

Waited 2 seconds after deselecting option
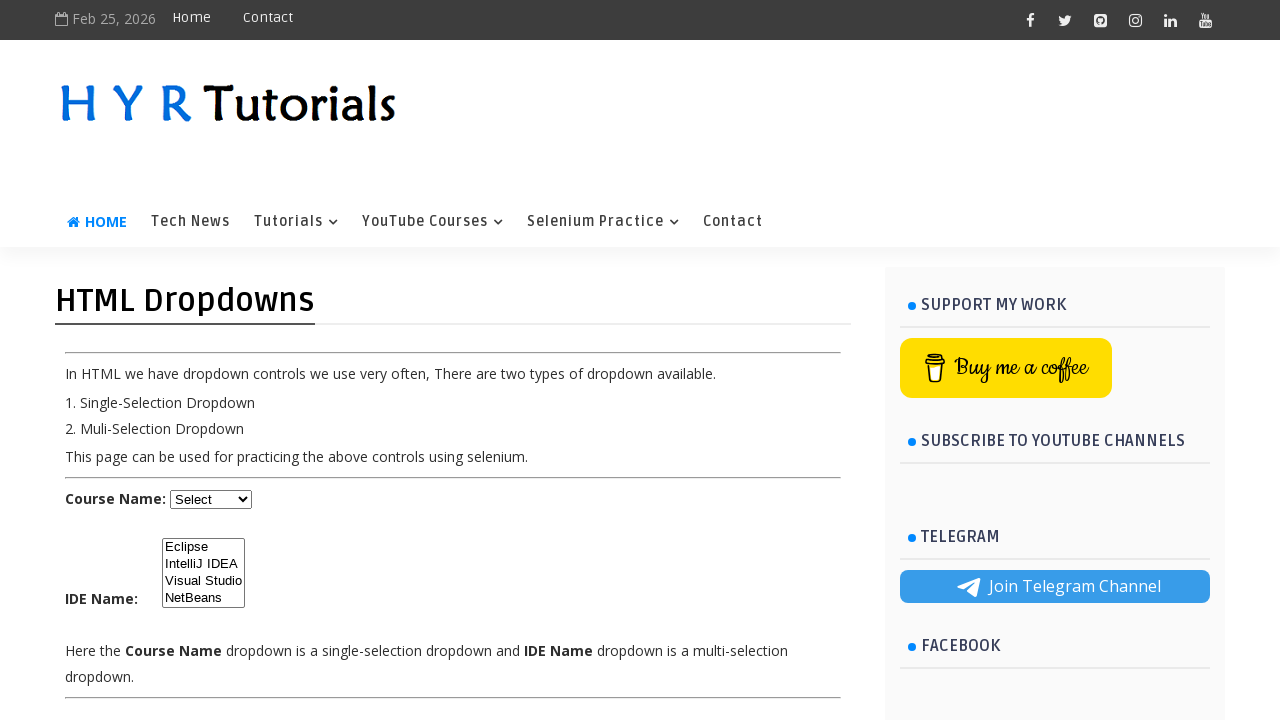

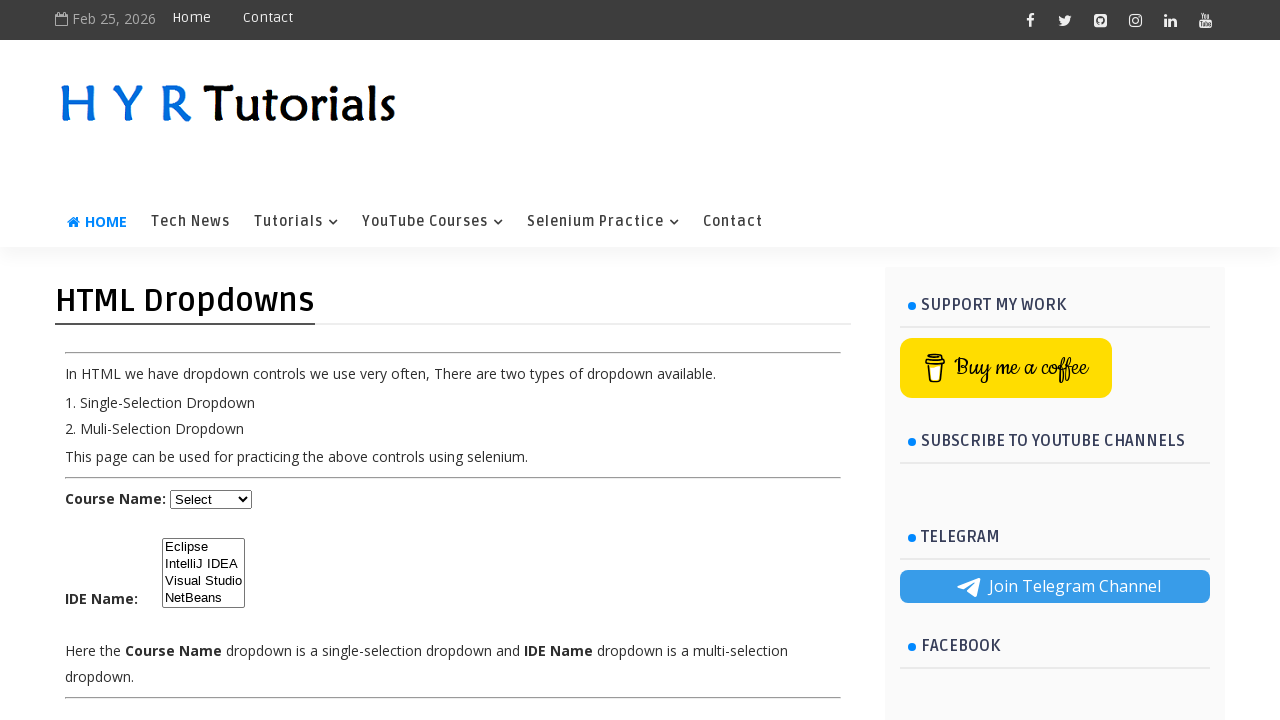